Opens the Tesco landing page with a specific viewport size of 1440x900

Starting URL: https://www.tesco.com/

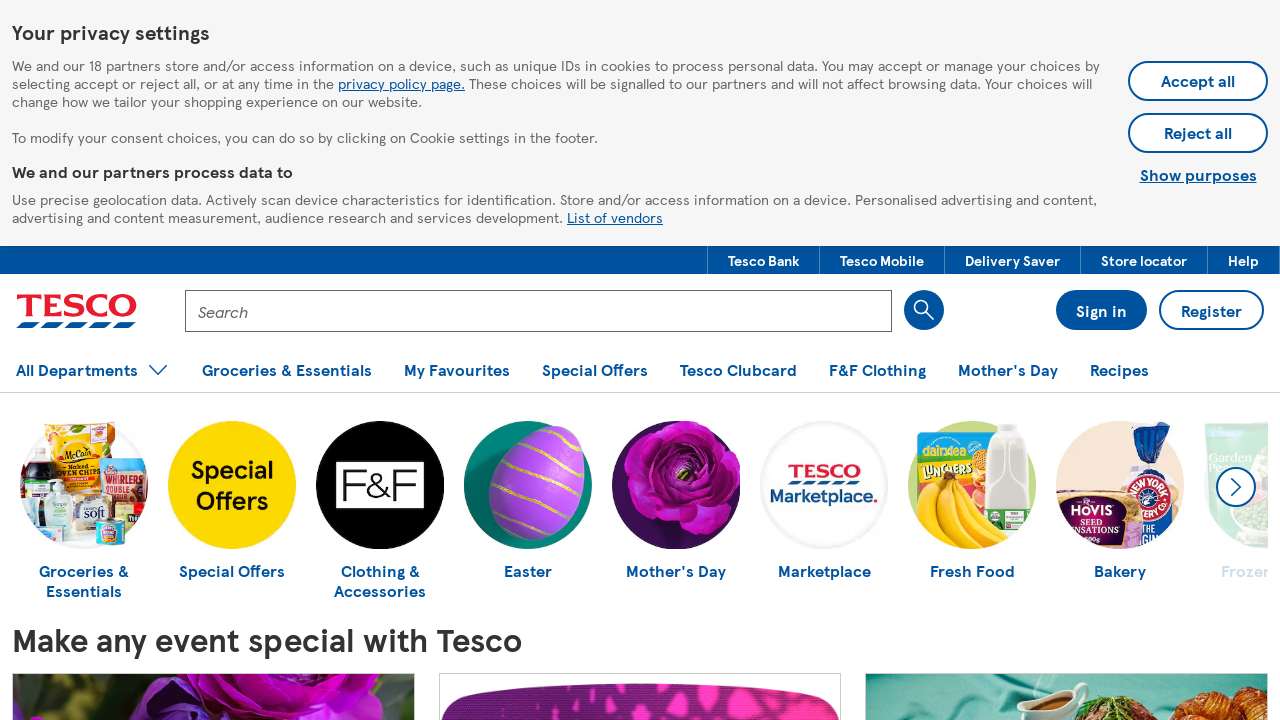

Set viewport size to 1440x900
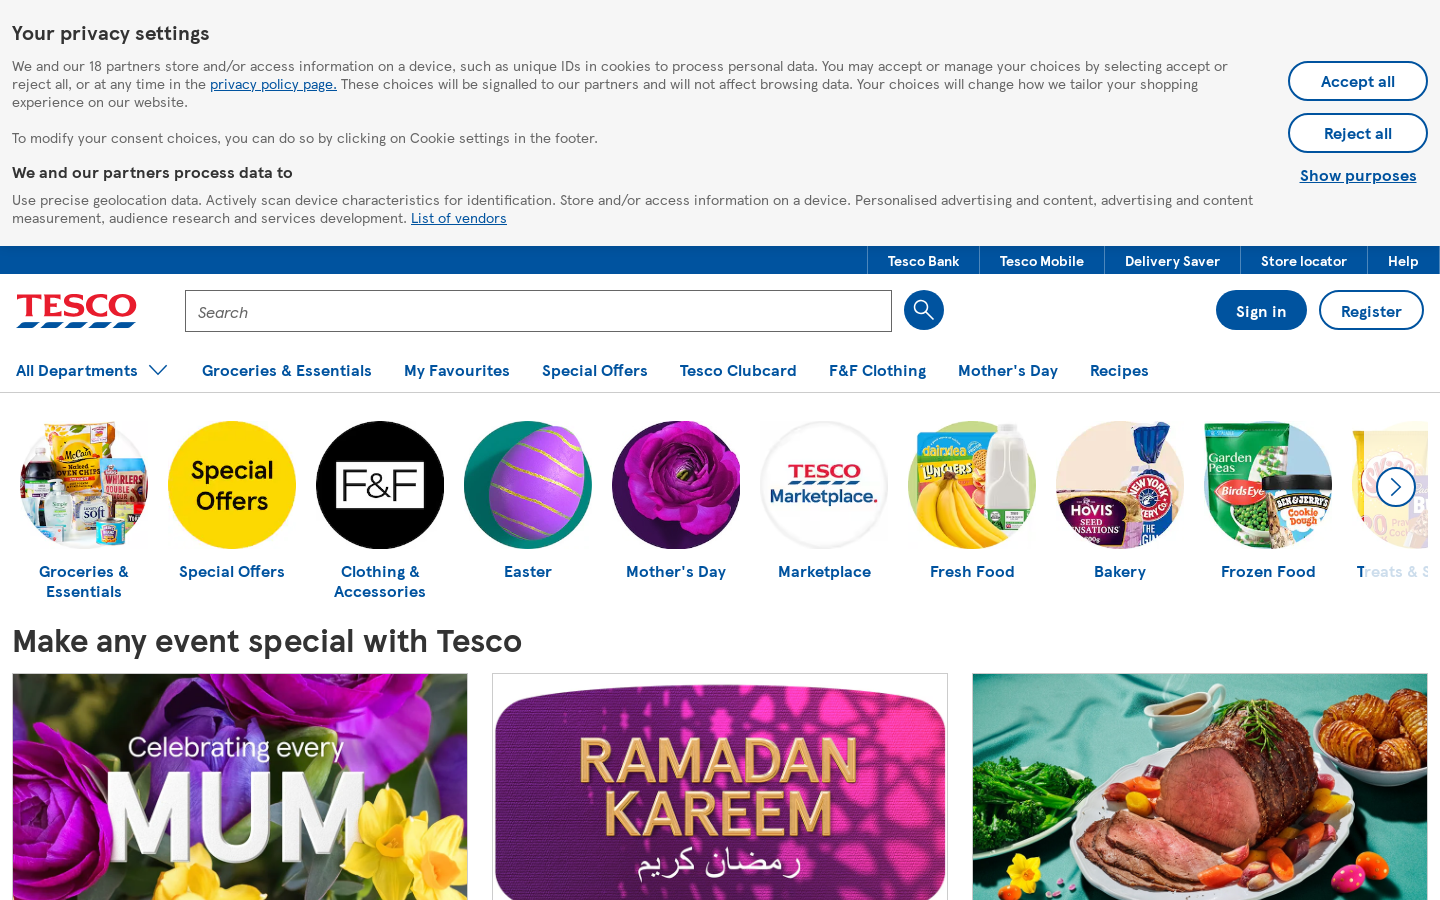

Tesco landing page fully loaded (domcontentloaded)
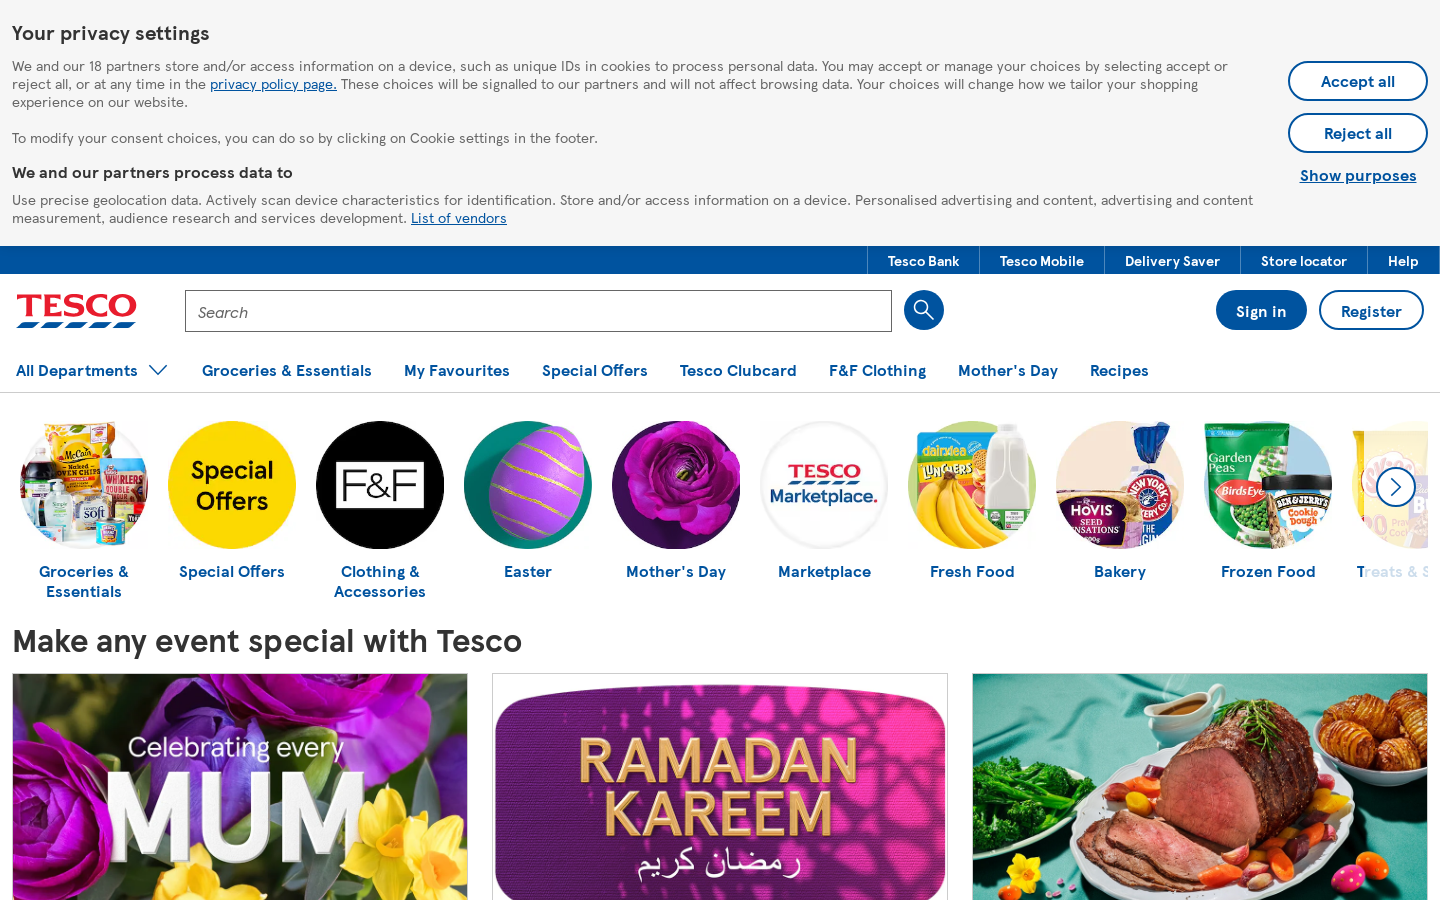

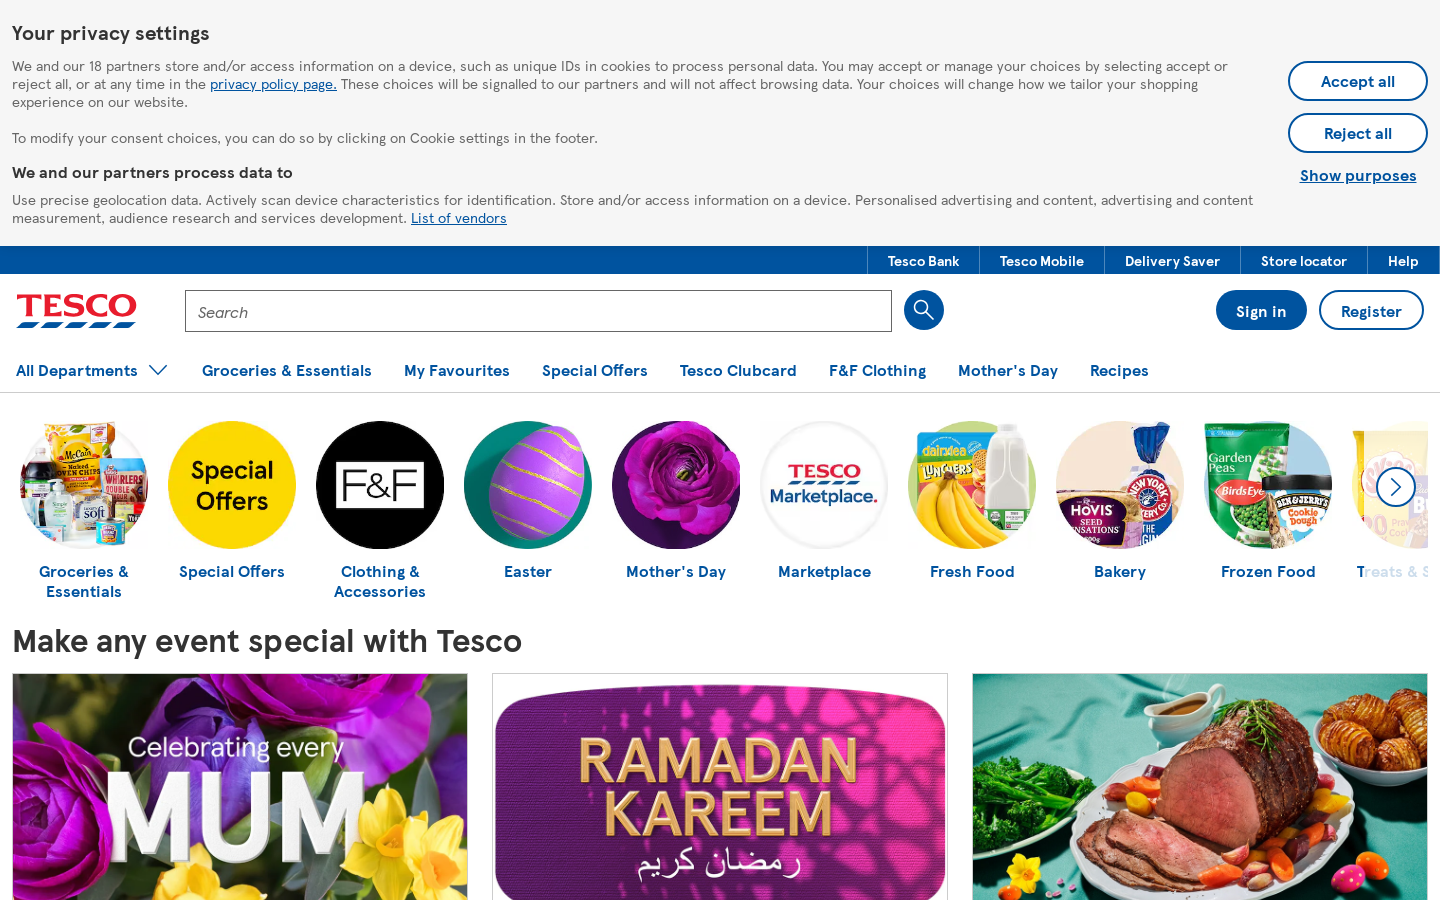